Tests selecting an option from a dropdown list using Playwright's built-in select_option method and verifies the selection.

Starting URL: https://the-internet.herokuapp.com/dropdown

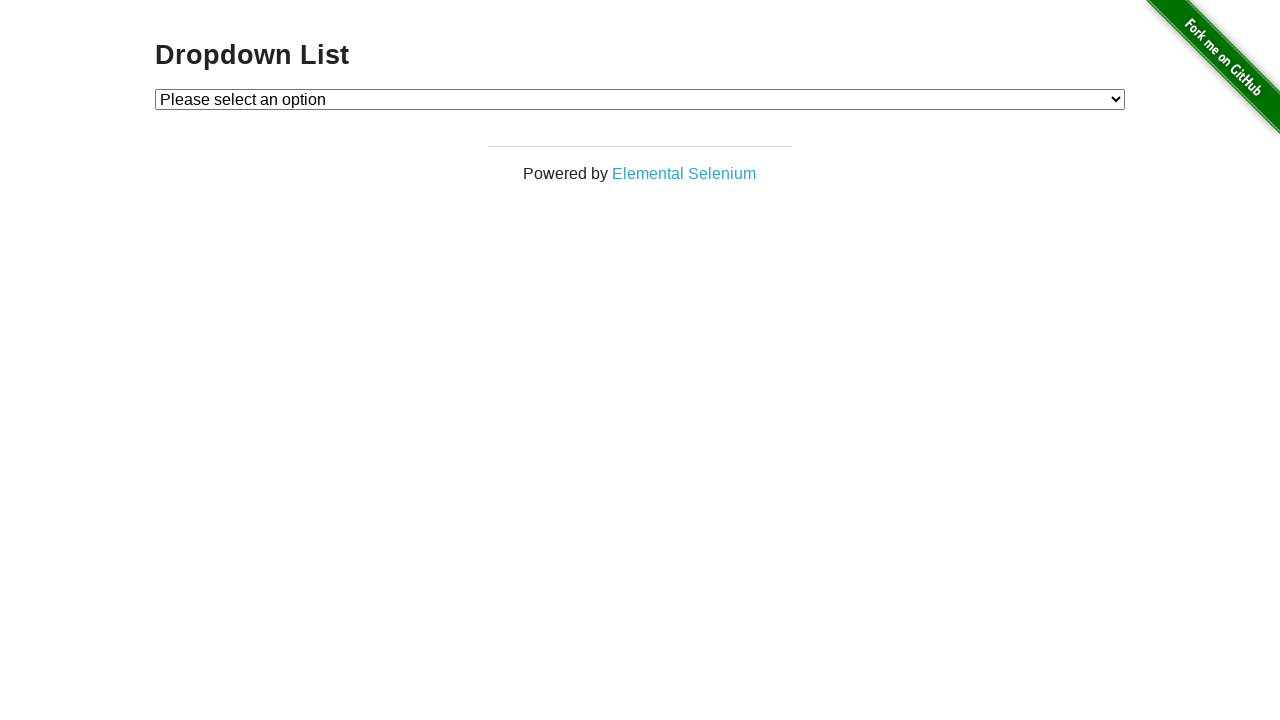

Navigated to dropdown page
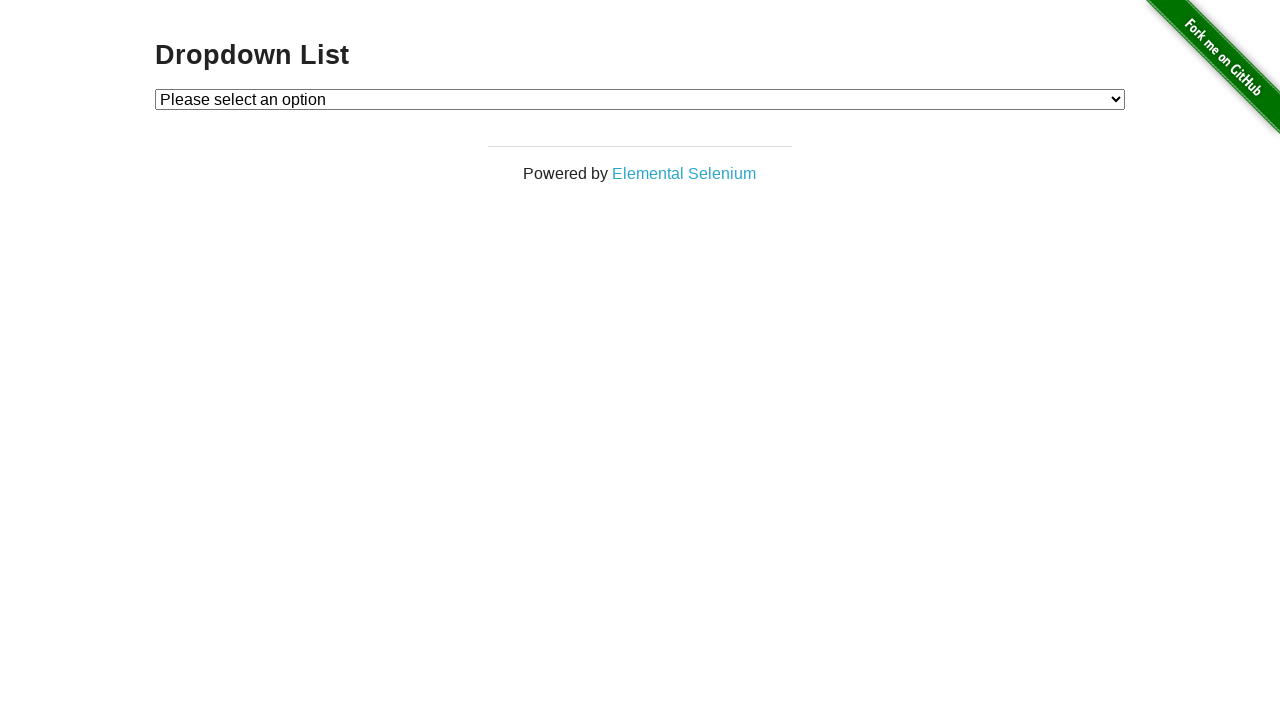

Selected 'Option 1' from dropdown using select_option method on #dropdown
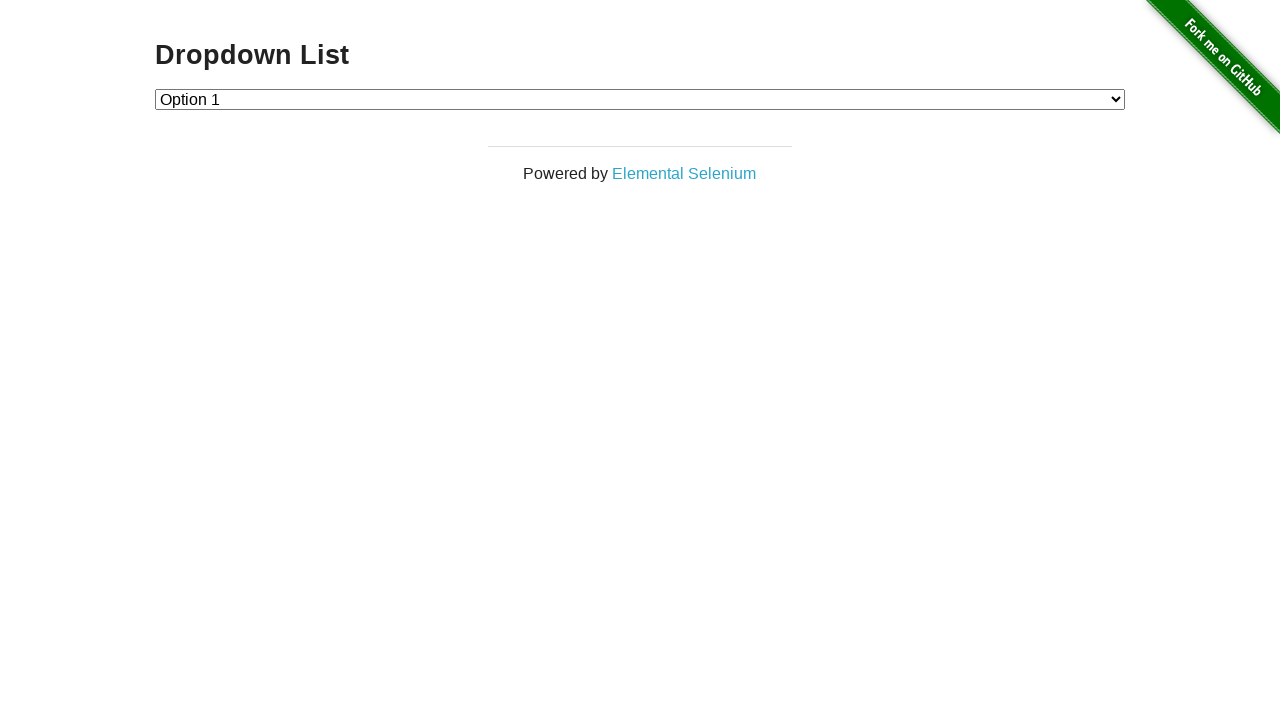

Retrieved selected option text
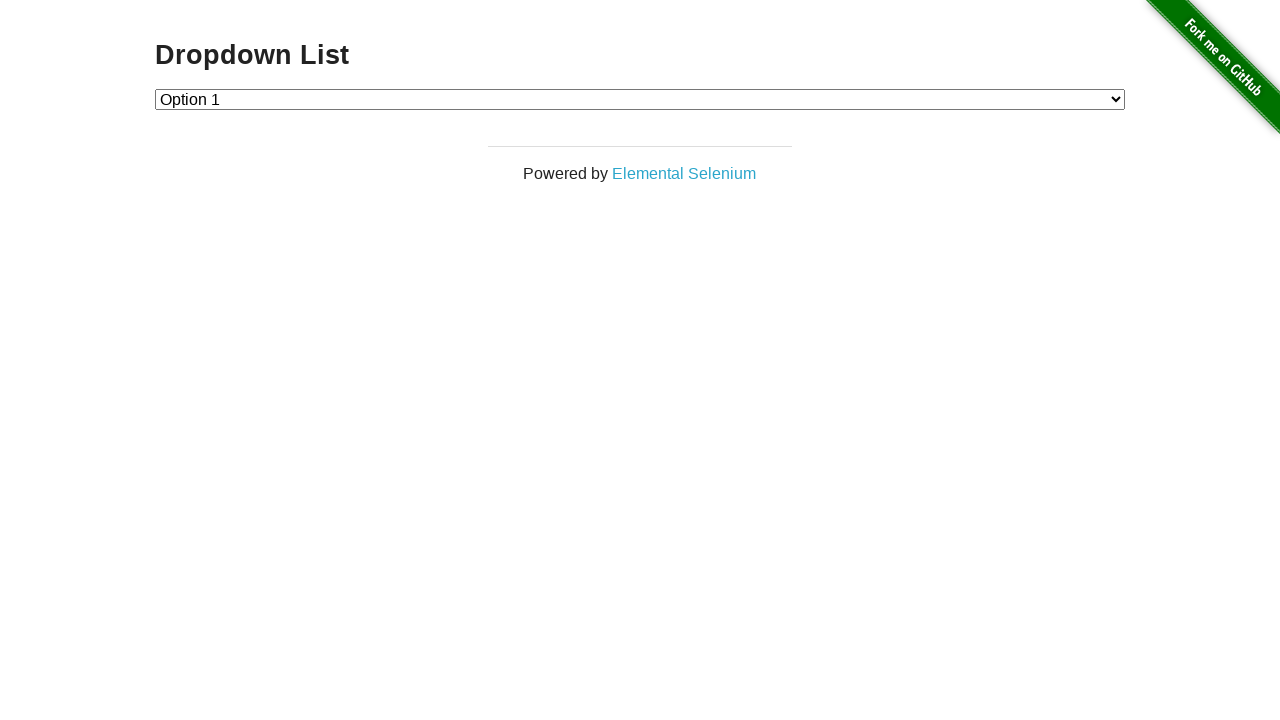

Verified that 'Option 1' was successfully selected in the dropdown
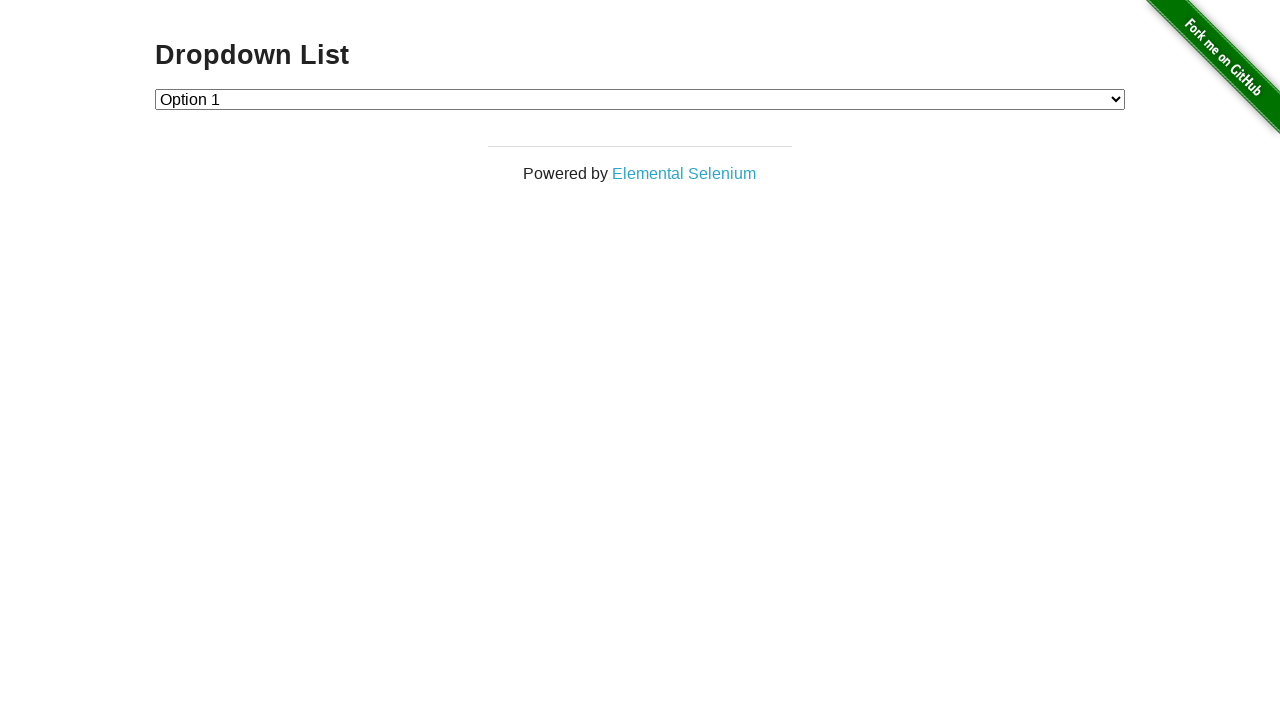

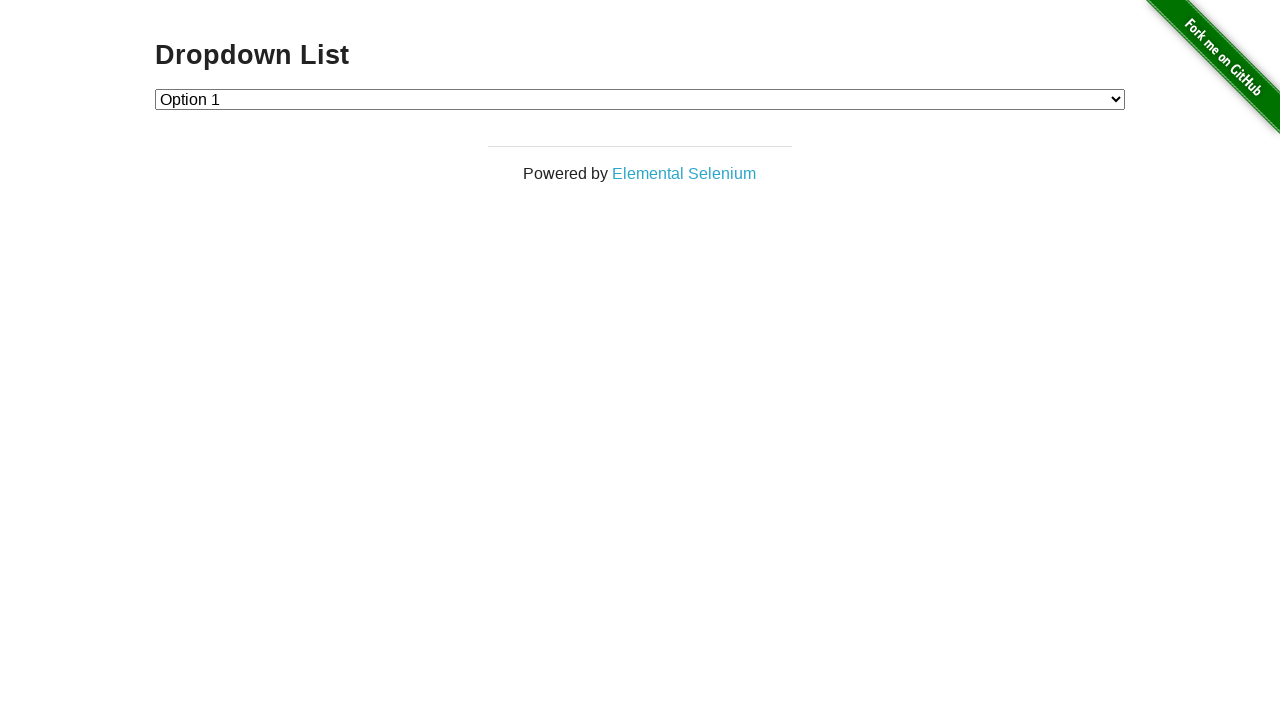